Tests notification messages by clicking a link and verifying a flash notification message appears.

Starting URL: https://the-internet.herokuapp.com/

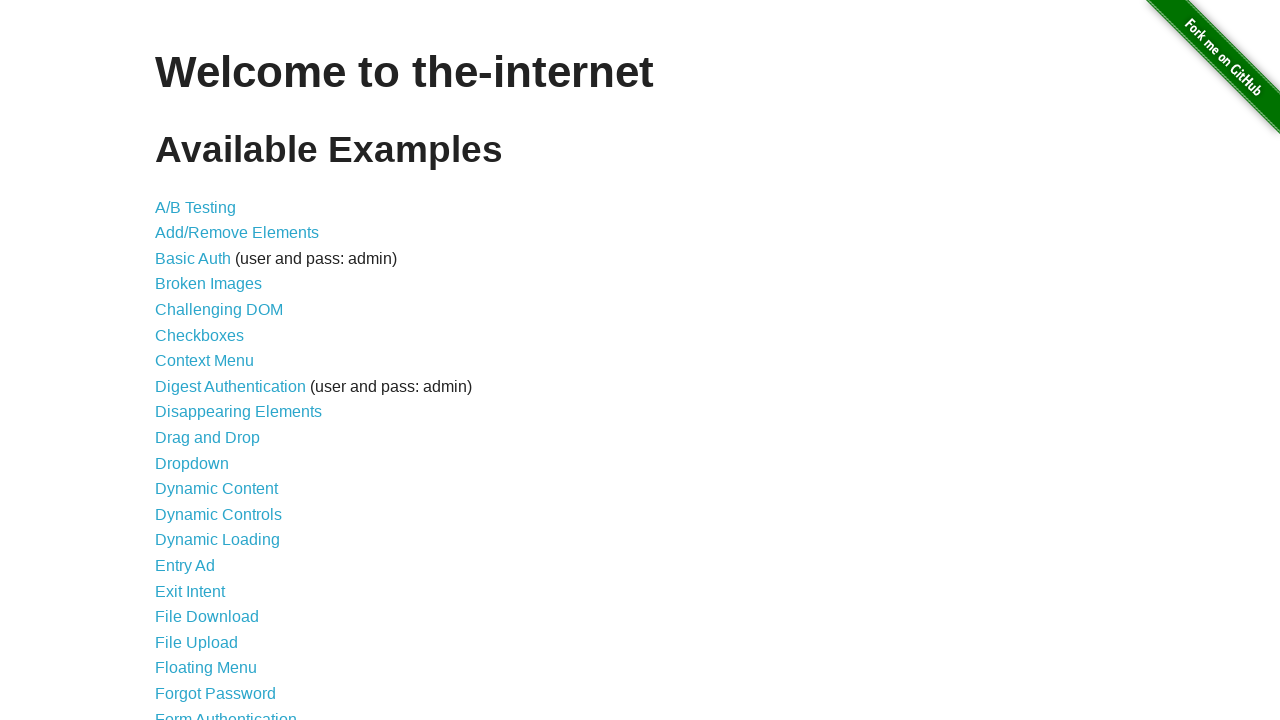

Clicked on Notification Messages link at (234, 420) on a >> internal:has-text="Notification Messages"i
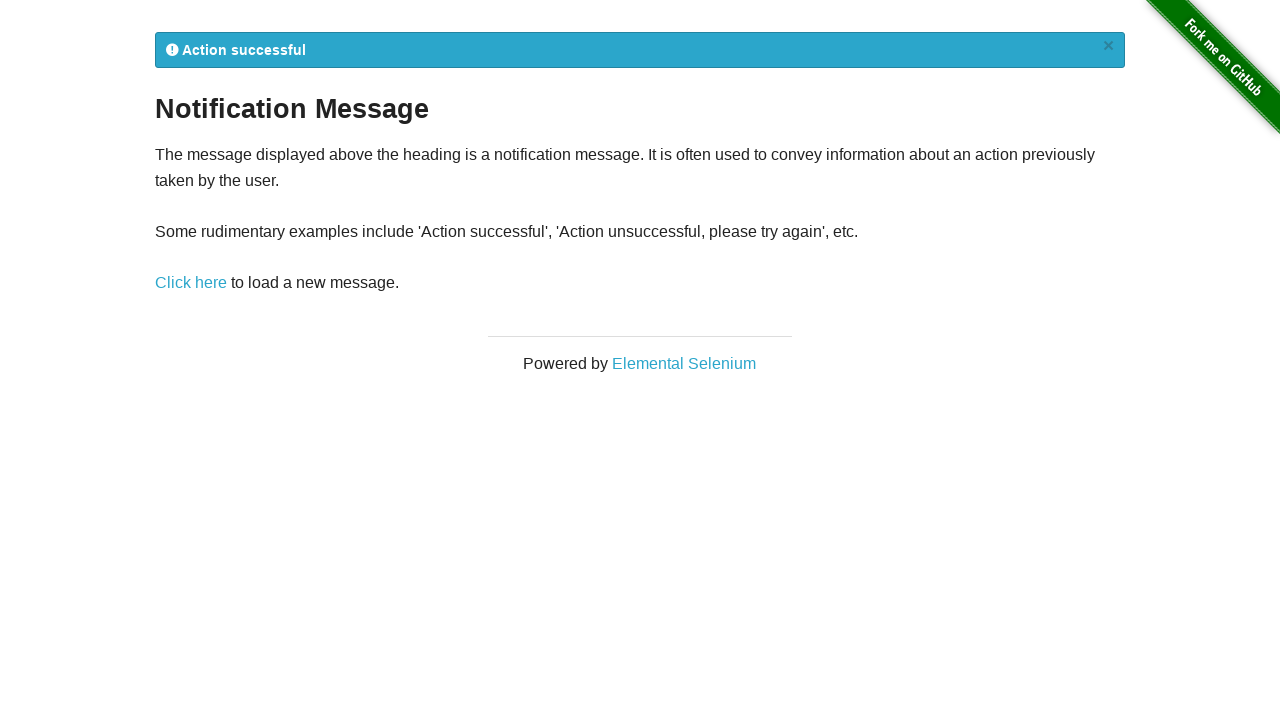

Clicked the 'Click here' link to trigger notification at (191, 283) on a >> internal:has-text="Click here"i
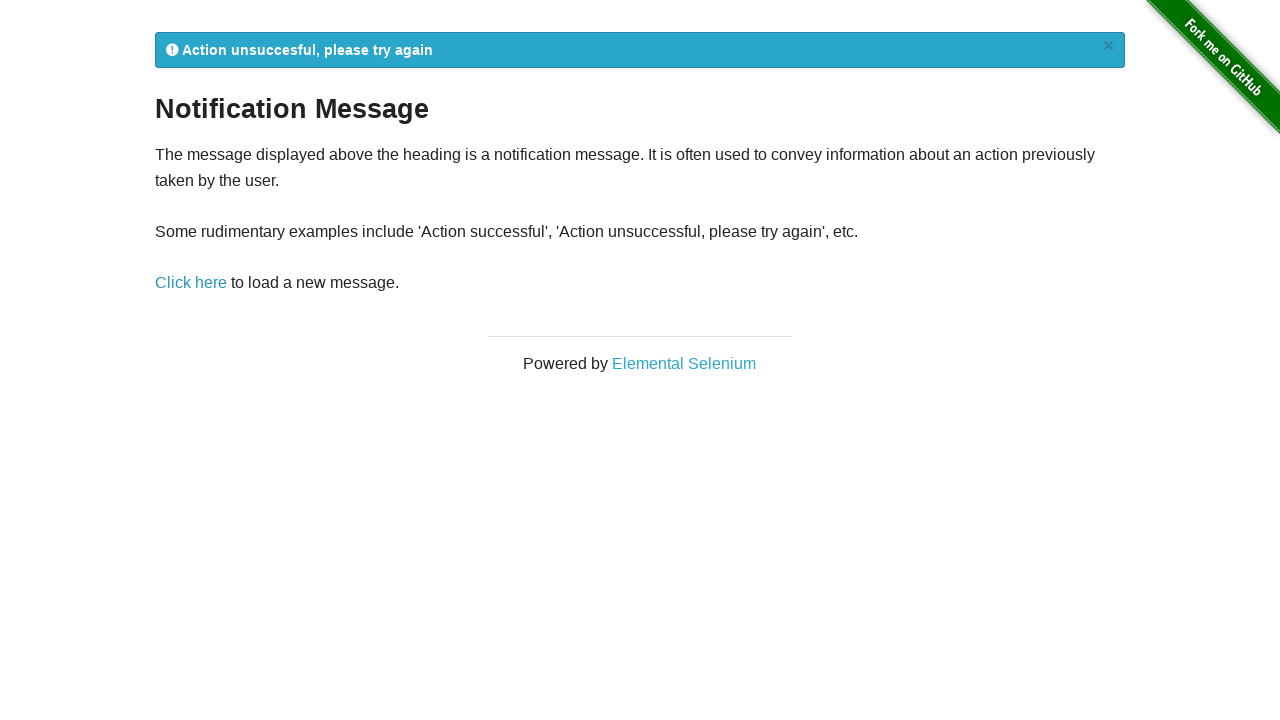

Flash notification message appeared
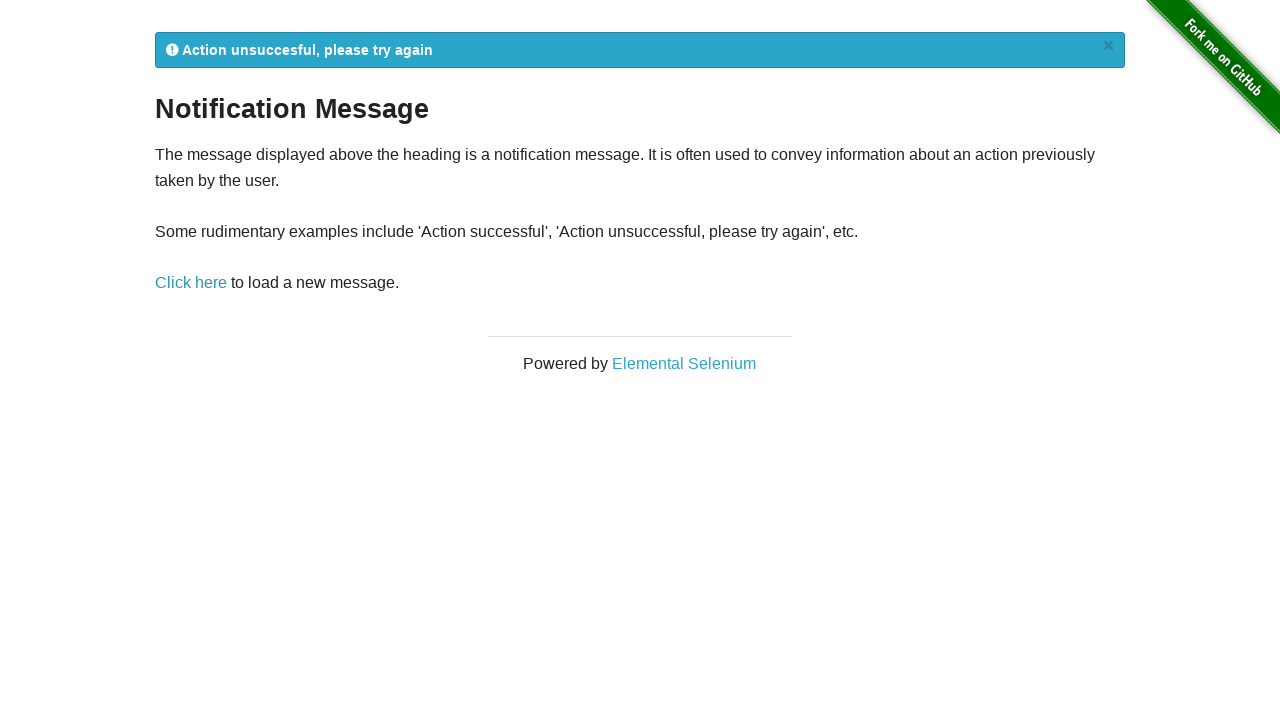

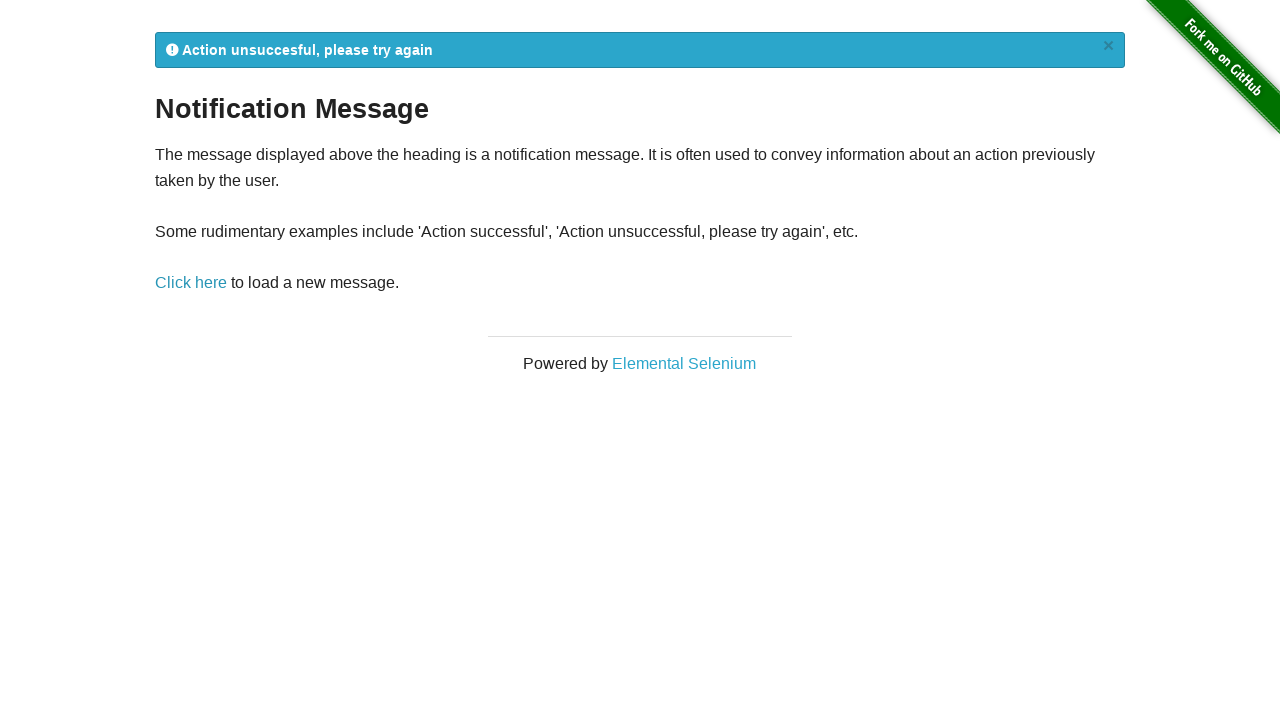